Tests that edits are cancelled when pressing Escape key

Starting URL: https://demo.playwright.dev/todomvc

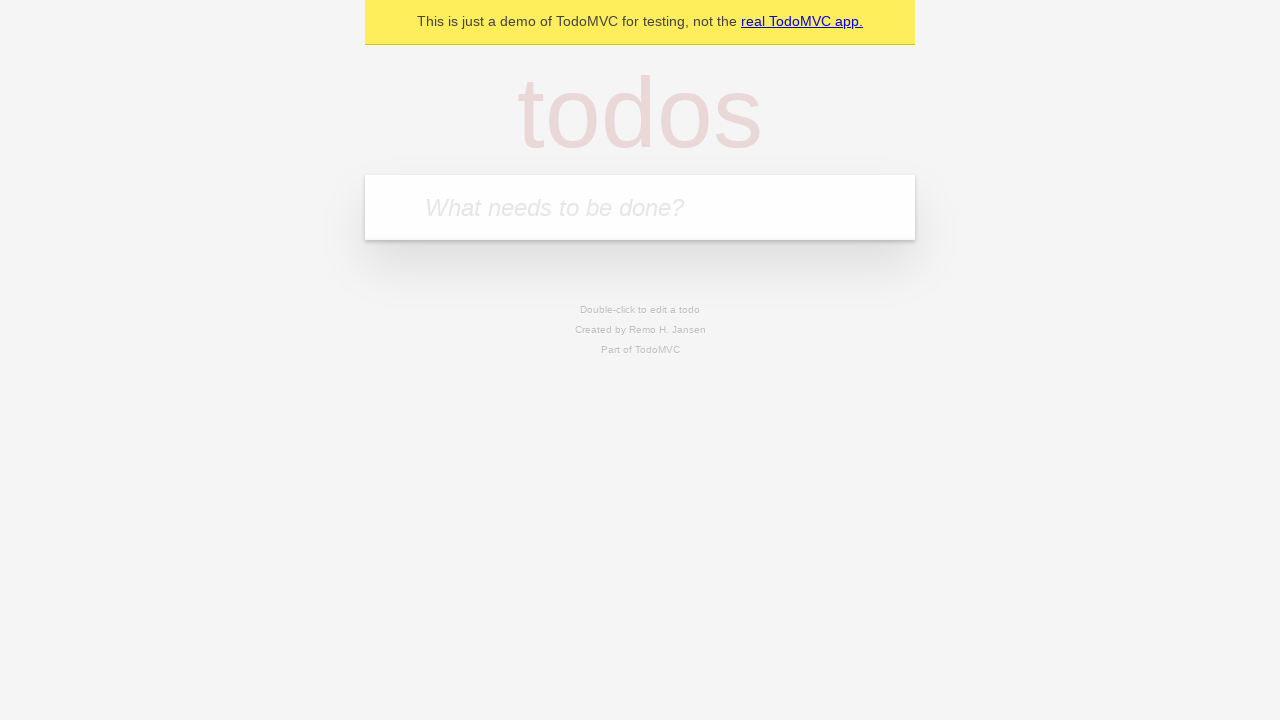

Filled first todo input with 'buy some cheese' on internal:attr=[placeholder="What needs to be done?"i]
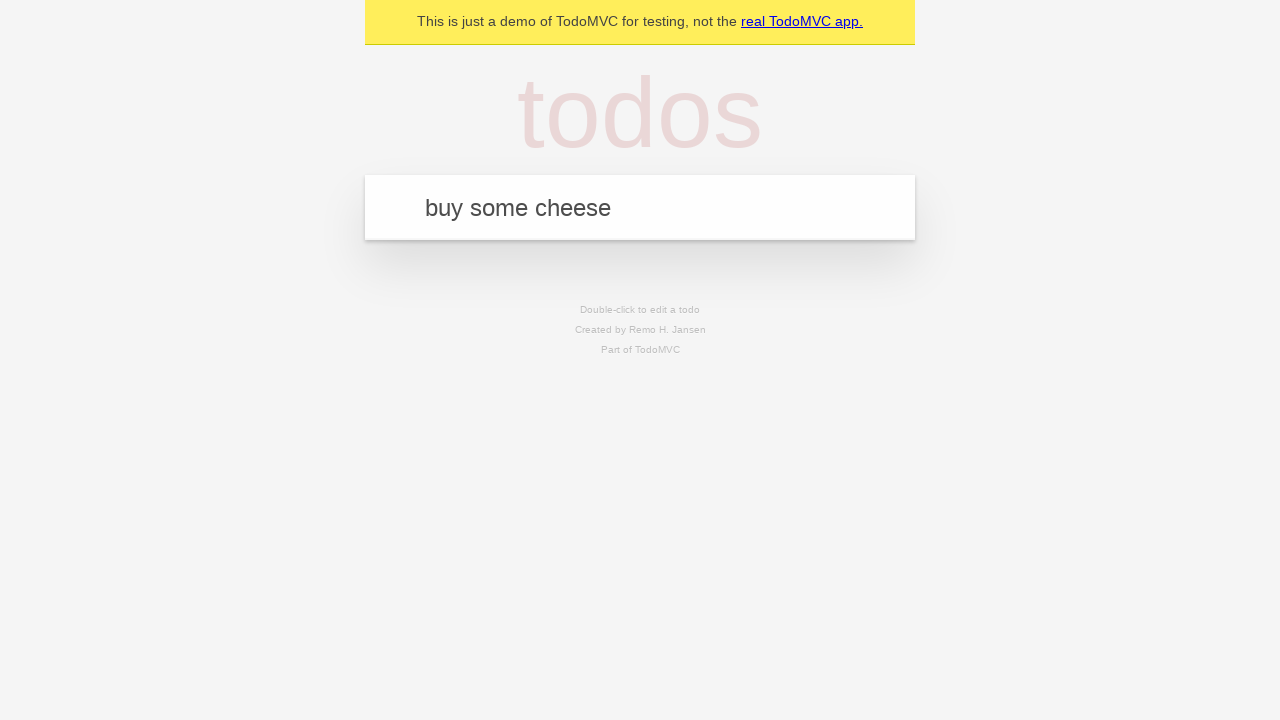

Pressed Enter to create first todo on internal:attr=[placeholder="What needs to be done?"i]
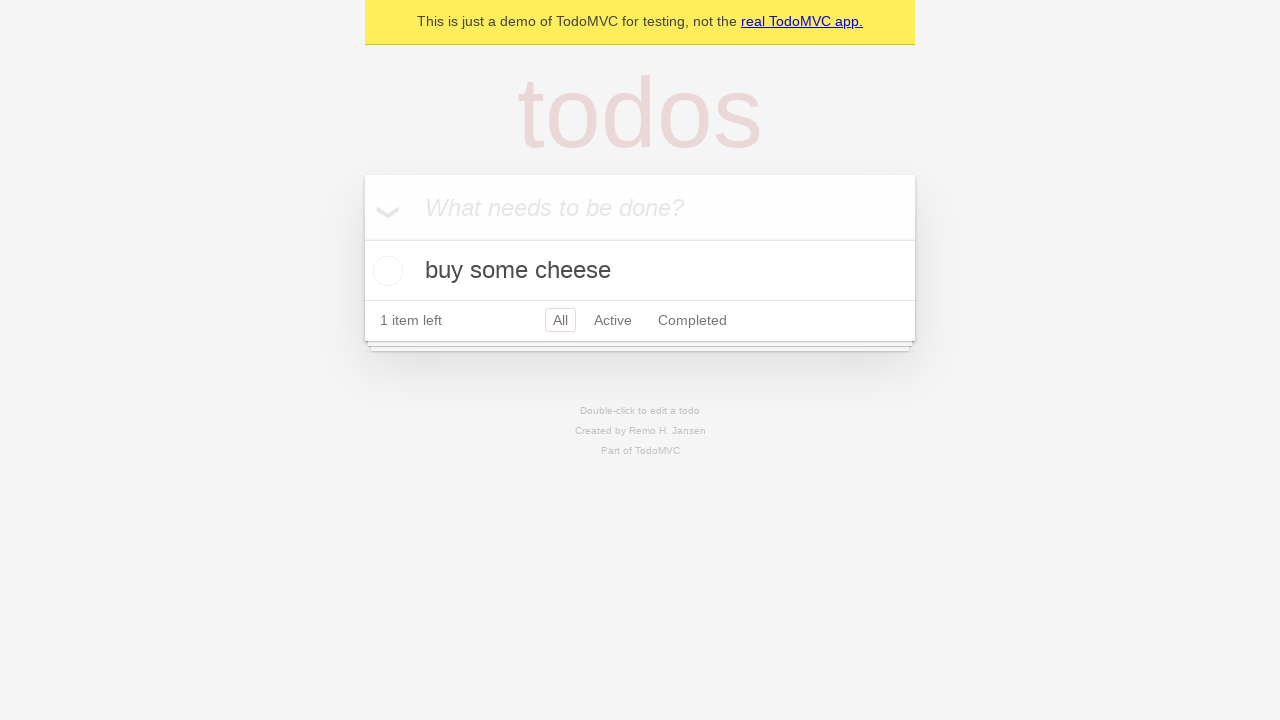

Filled second todo input with 'feed the cat' on internal:attr=[placeholder="What needs to be done?"i]
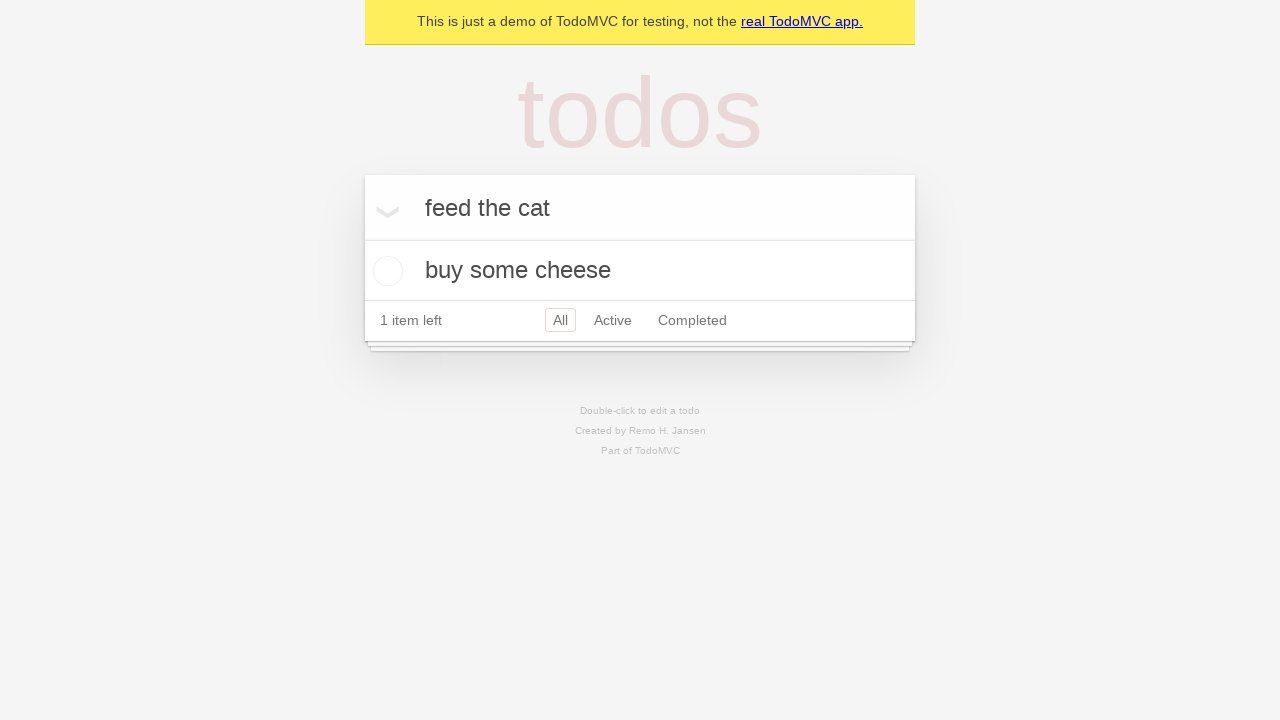

Pressed Enter to create second todo on internal:attr=[placeholder="What needs to be done?"i]
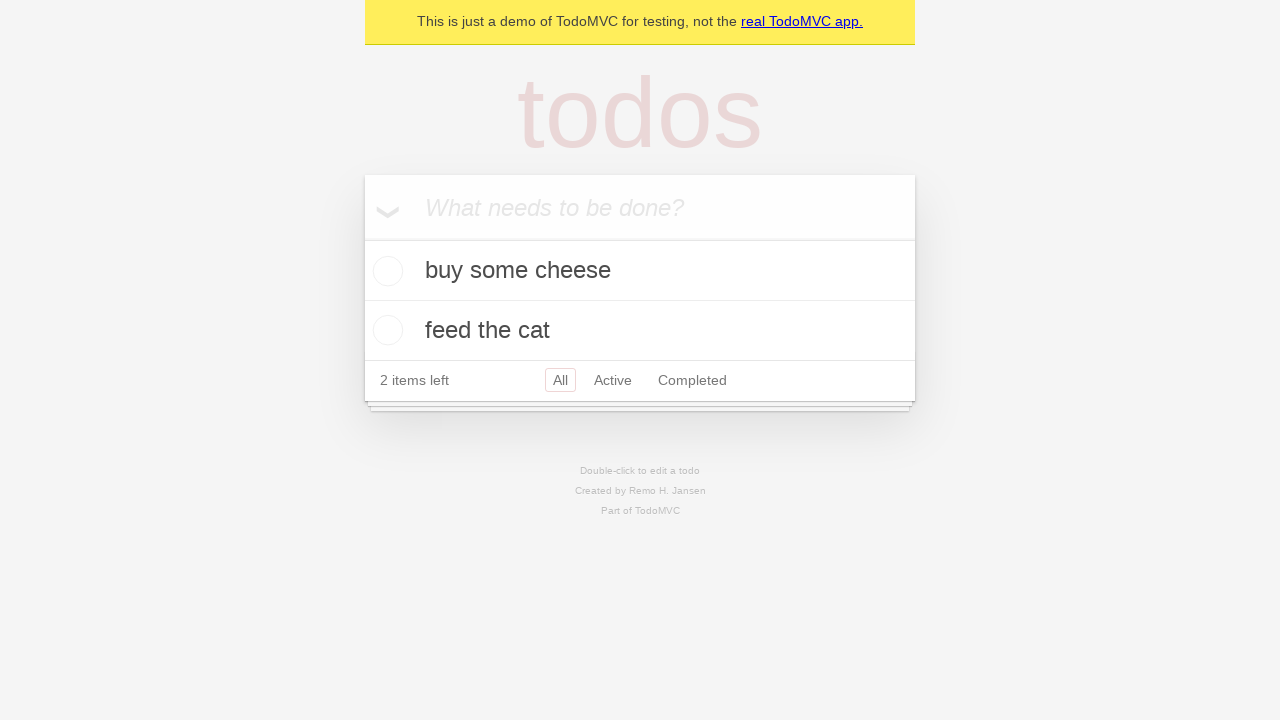

Filled third todo input with 'book a doctors appointment' on internal:attr=[placeholder="What needs to be done?"i]
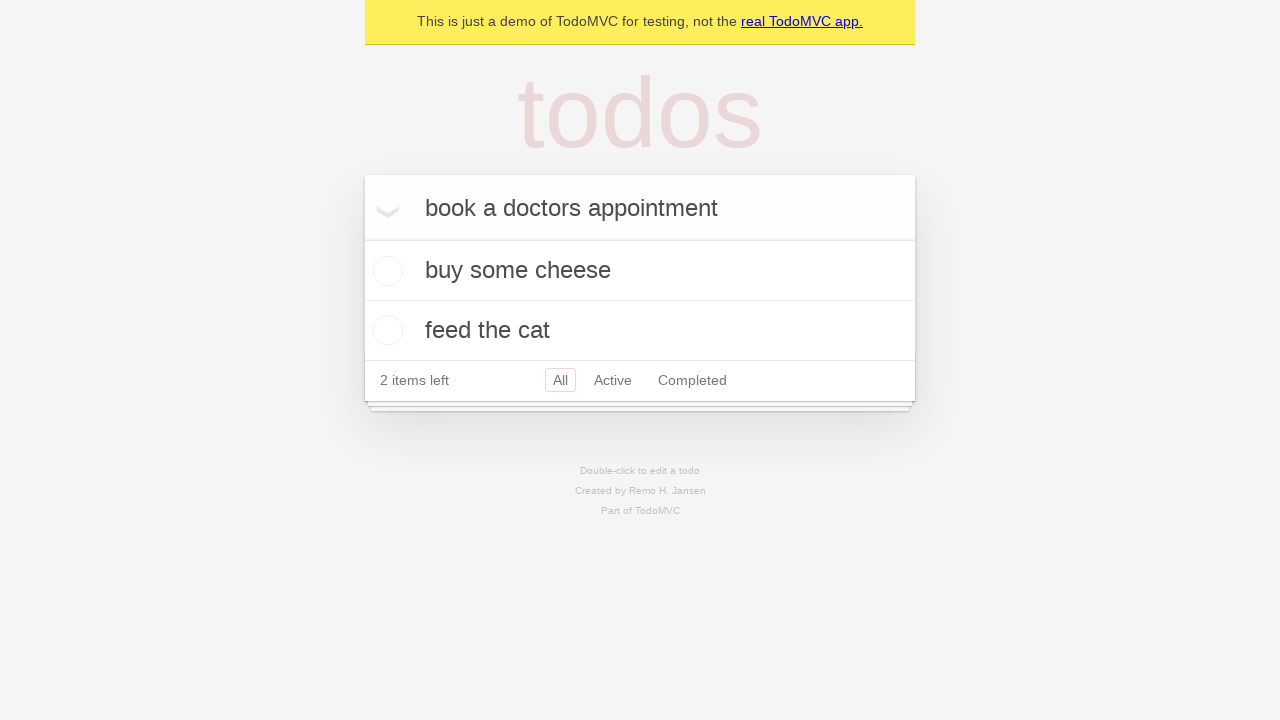

Pressed Enter to create third todo on internal:attr=[placeholder="What needs to be done?"i]
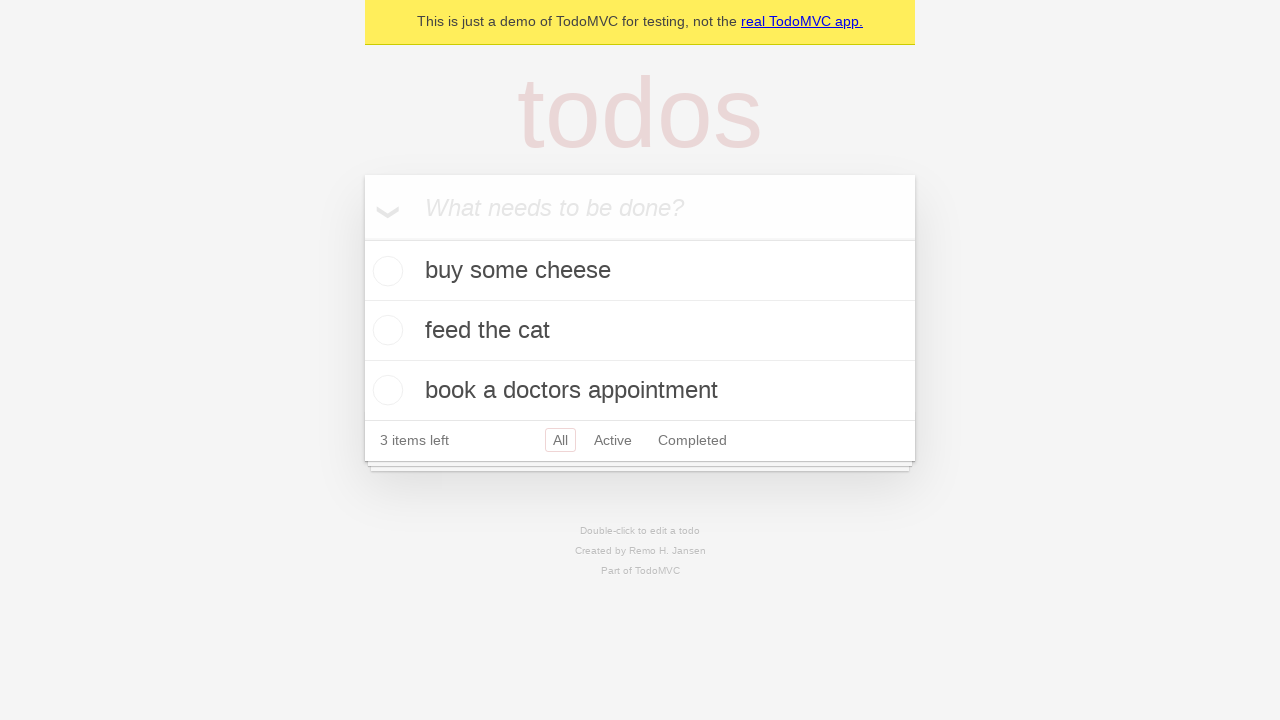

Double-clicked second todo to enter edit mode at (640, 331) on [data-testid='todo-item'] >> nth=1
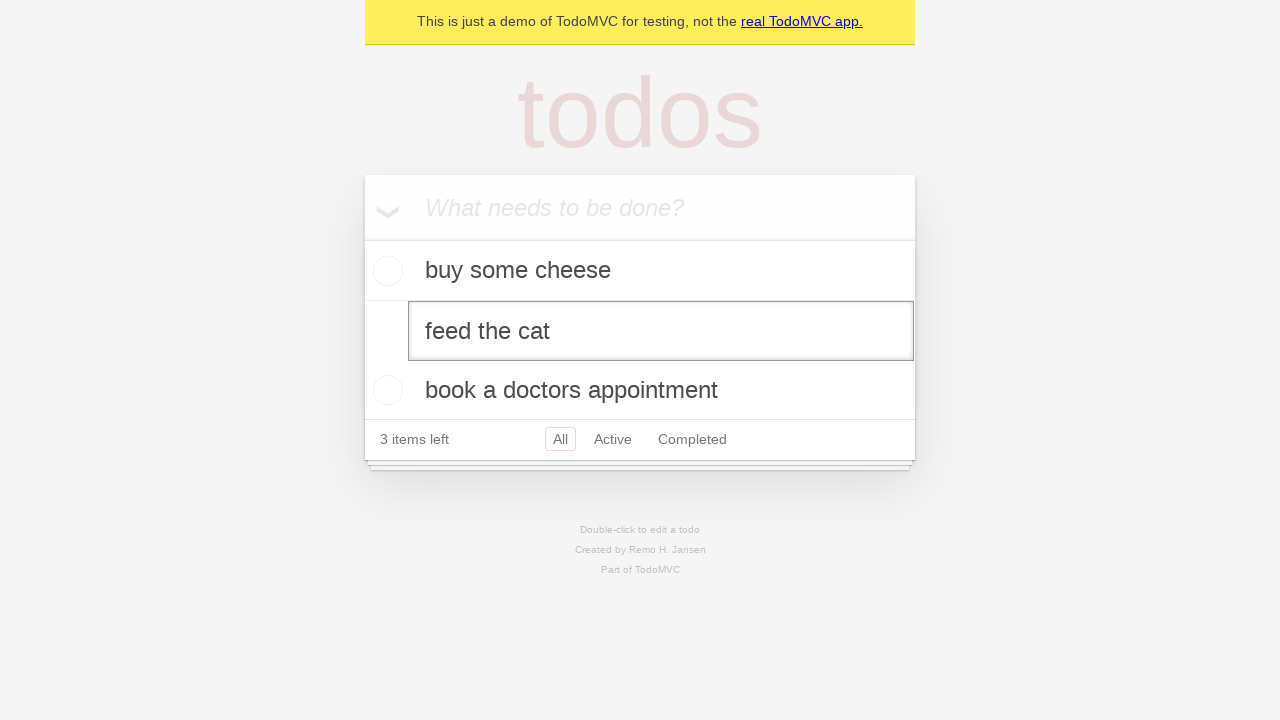

Changed edit text to 'buy some sausages' on [data-testid='todo-item'] >> nth=1 >> internal:role=textbox[name="Edit"i]
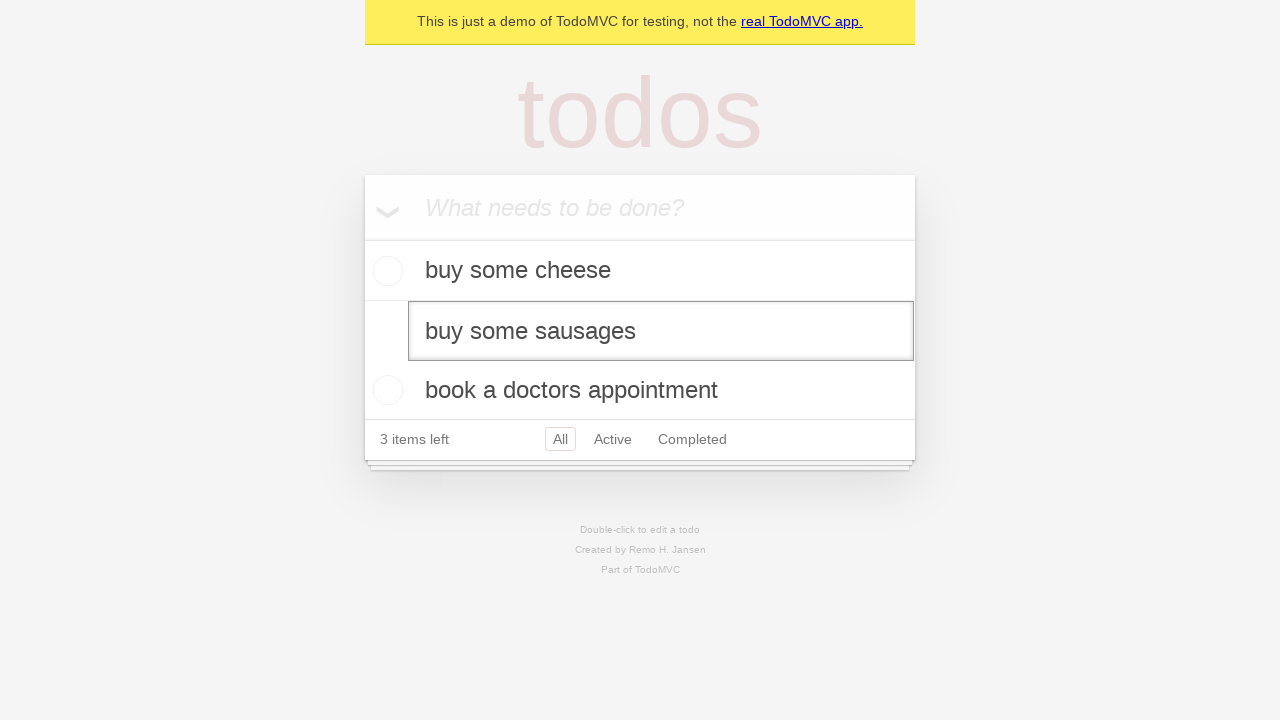

Pressed Escape to cancel edit and verify todo text reverted on [data-testid='todo-item'] >> nth=1 >> internal:role=textbox[name="Edit"i]
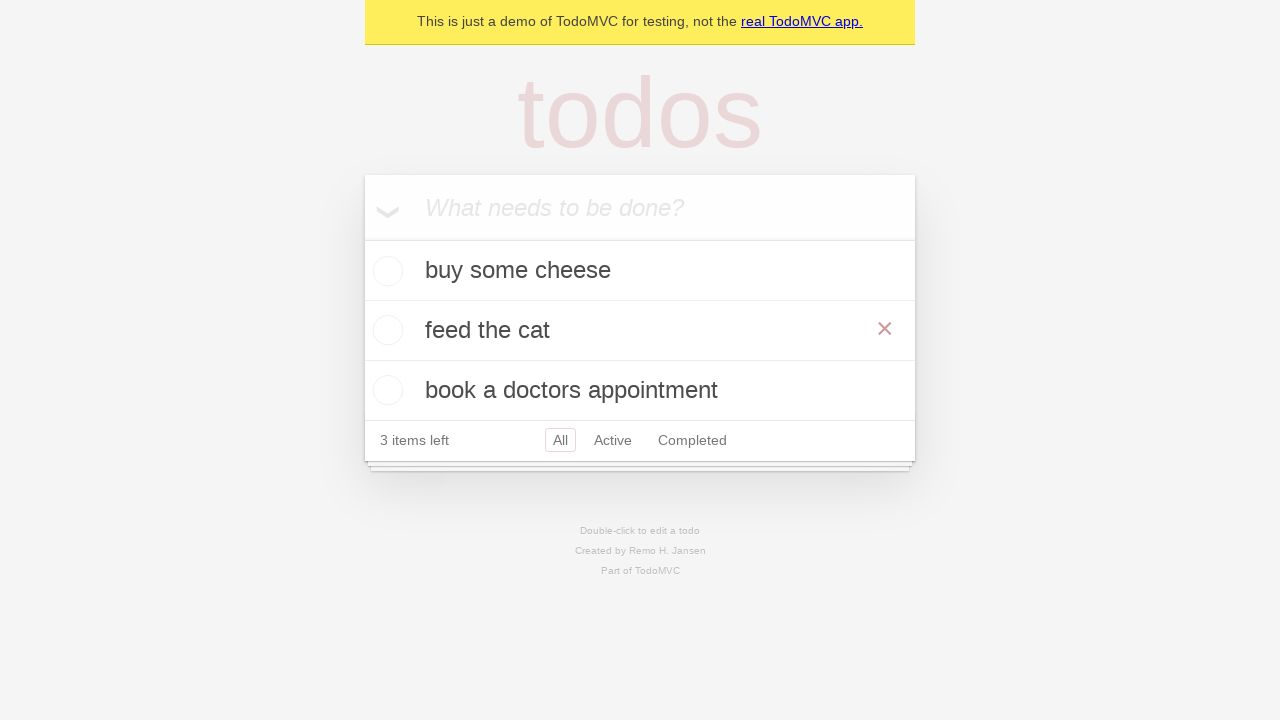

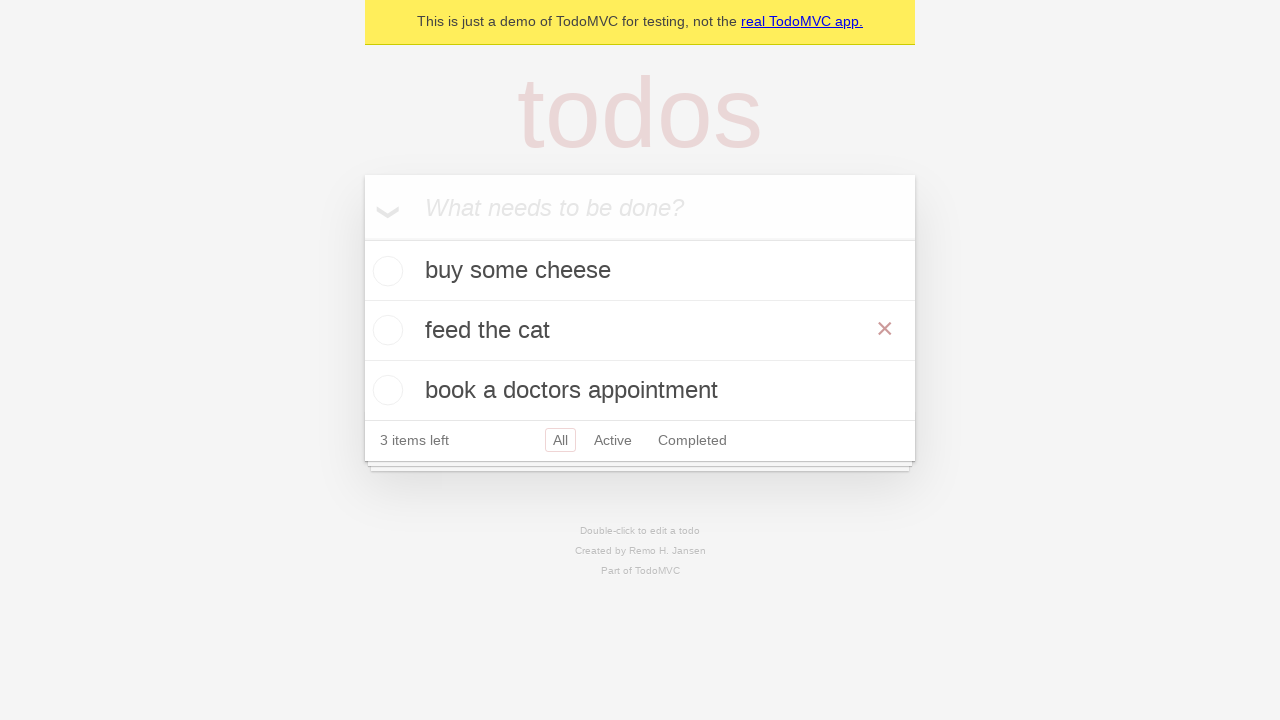